Navigates to OrangeHRM demo site and verifies the page title

Starting URL: https://opensource-demo.orangehrmlive.com/

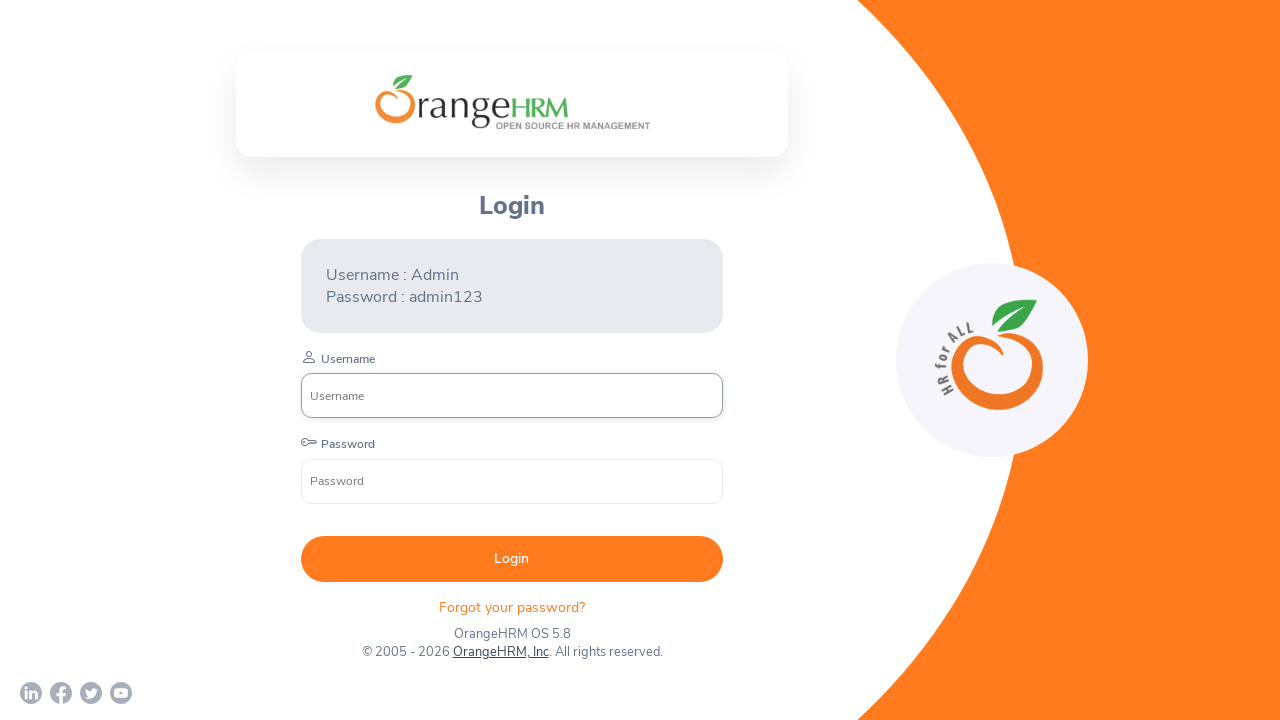

Navigated to OrangeHRM demo site
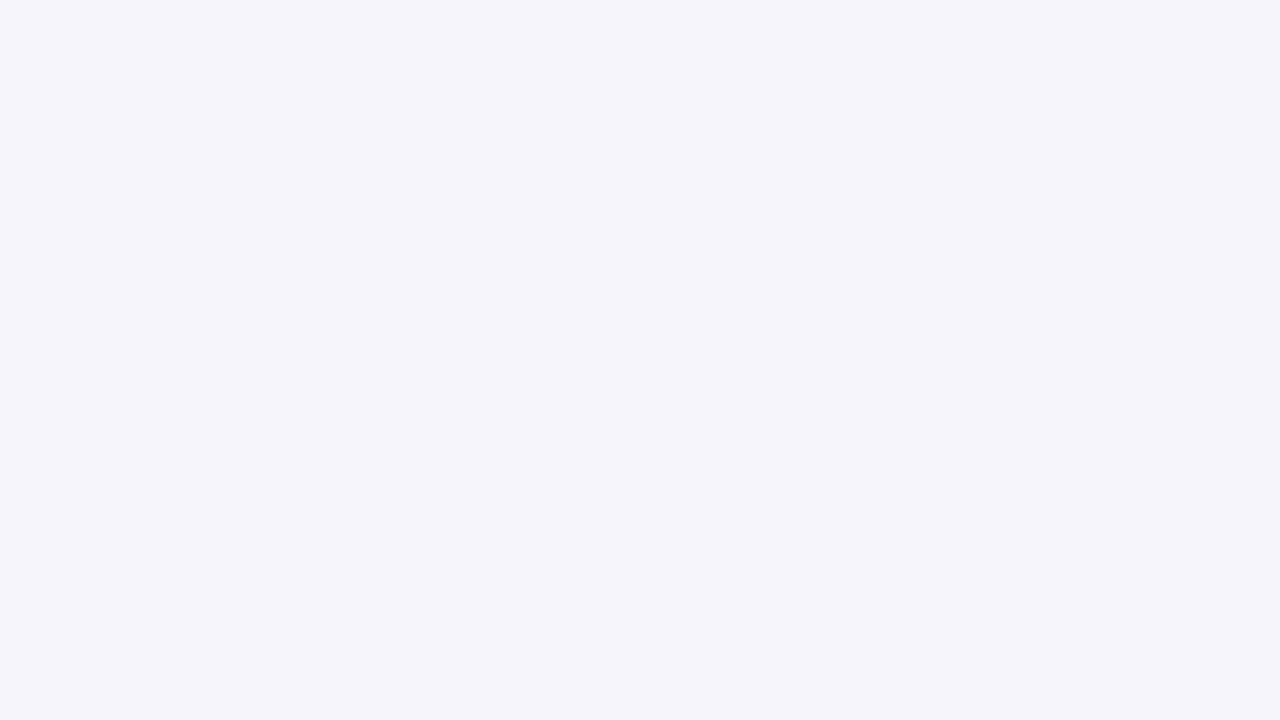

Retrieved page title: OrangeHRM
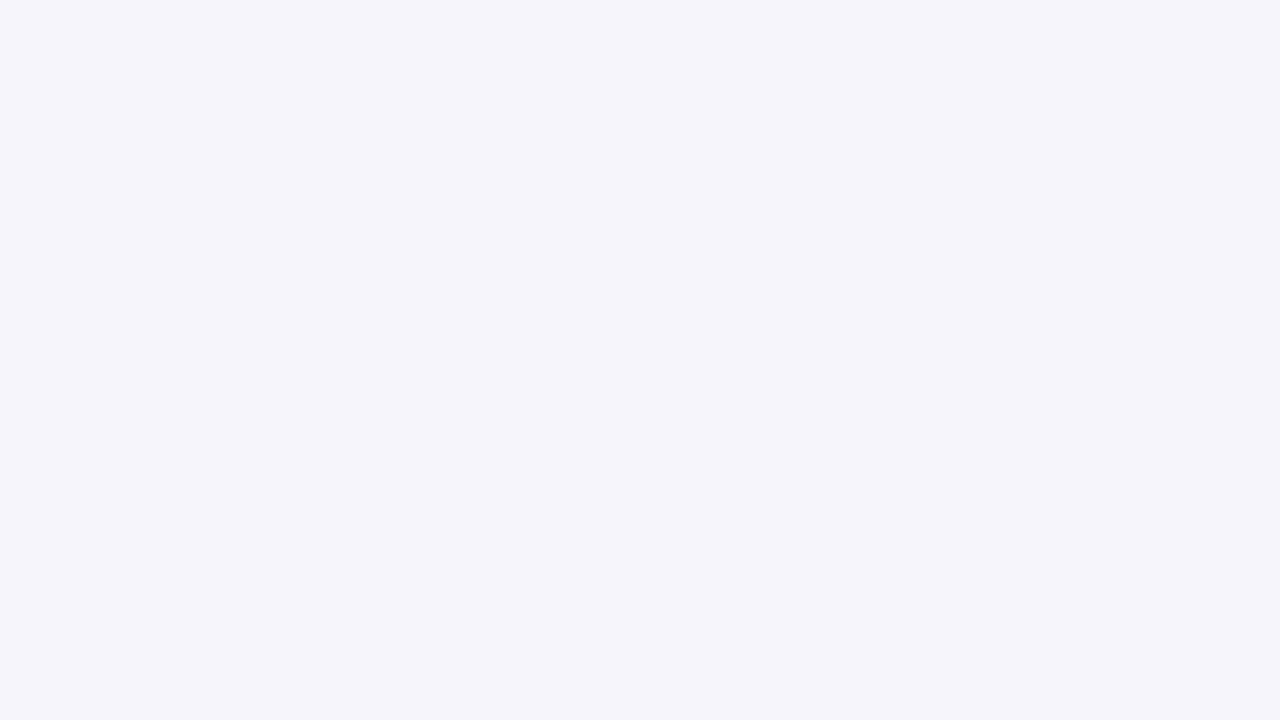

Verified page title is 'OrangeHRM'
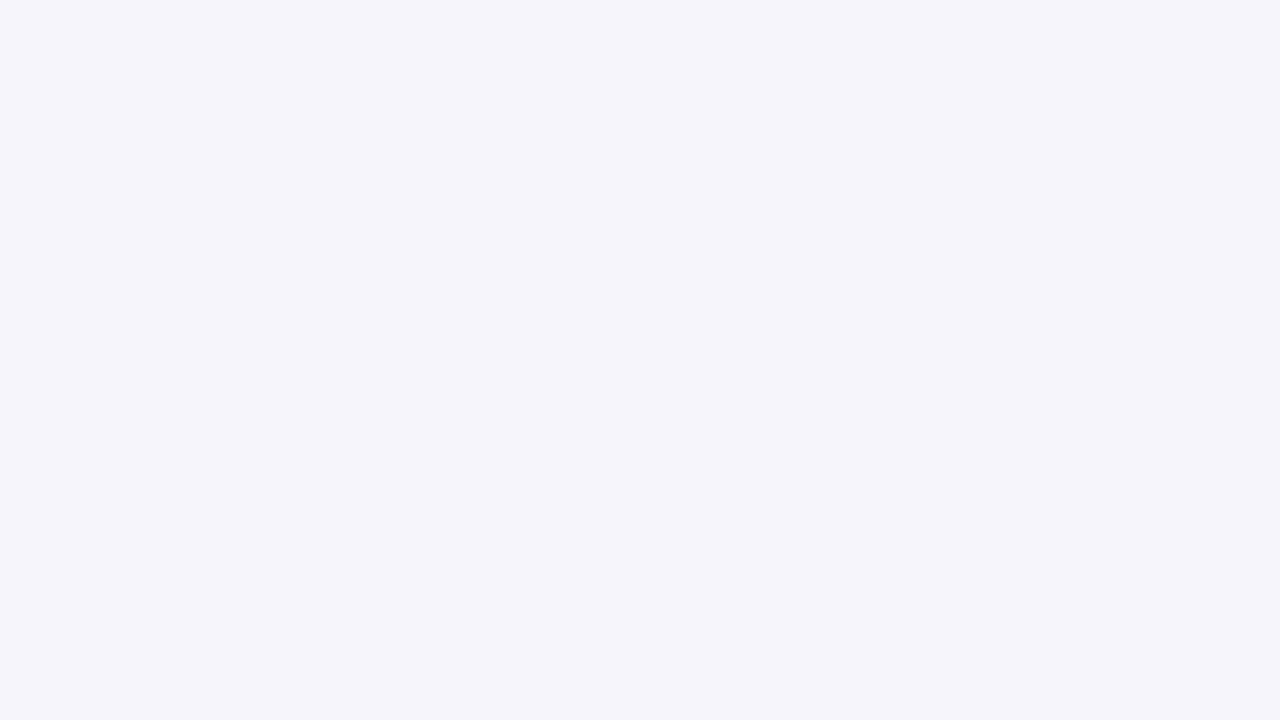

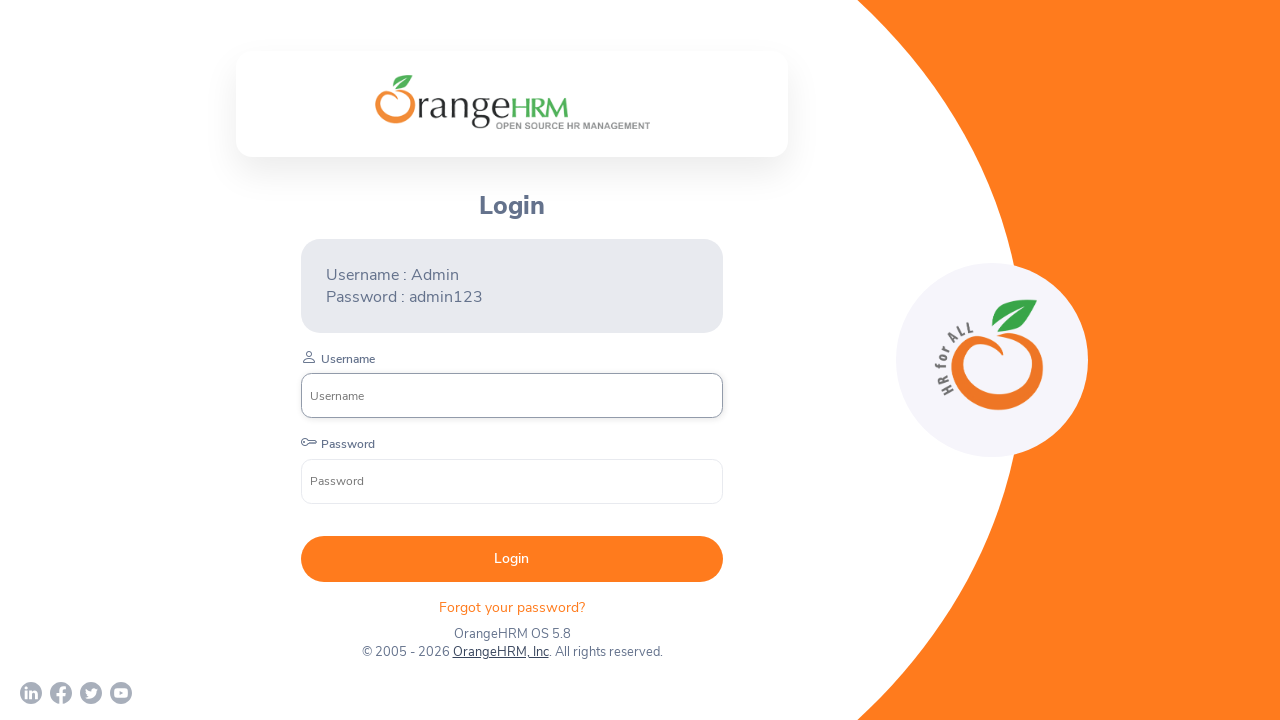